Tests the add/remove elements functionality by clicking "Add Element" button to create a "Delete" button, verifying it appears, clicking it to remove it, and verifying it's no longer displayed.

Starting URL: https://practice.cydeo.com/add_remove_elements/

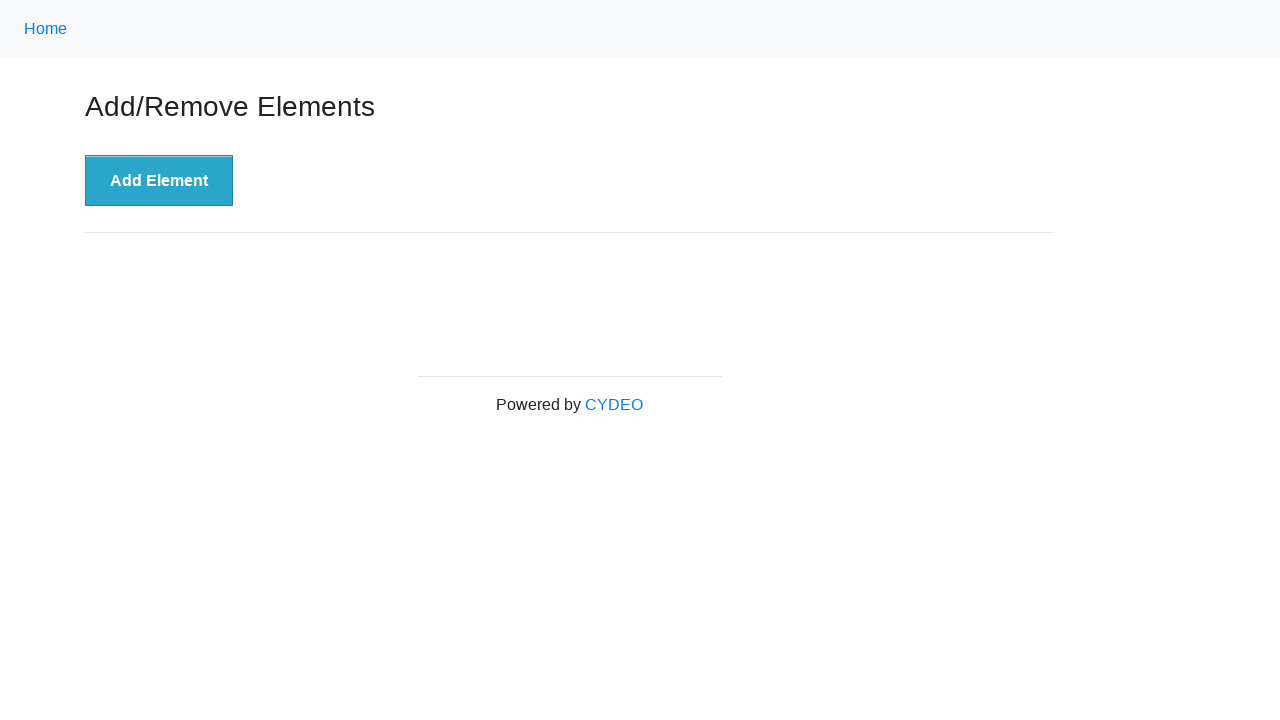

Clicked 'Add Element' button at (159, 181) on xpath=//button[text()='Add Element']
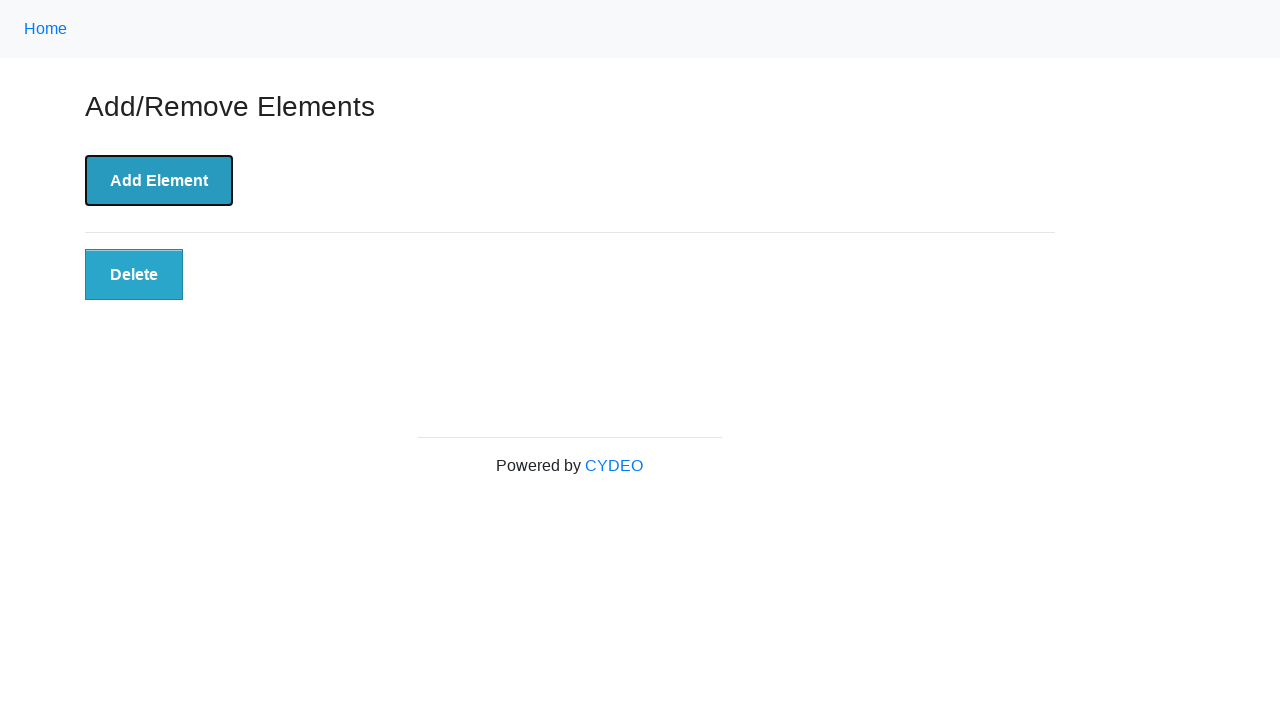

Located Delete button element
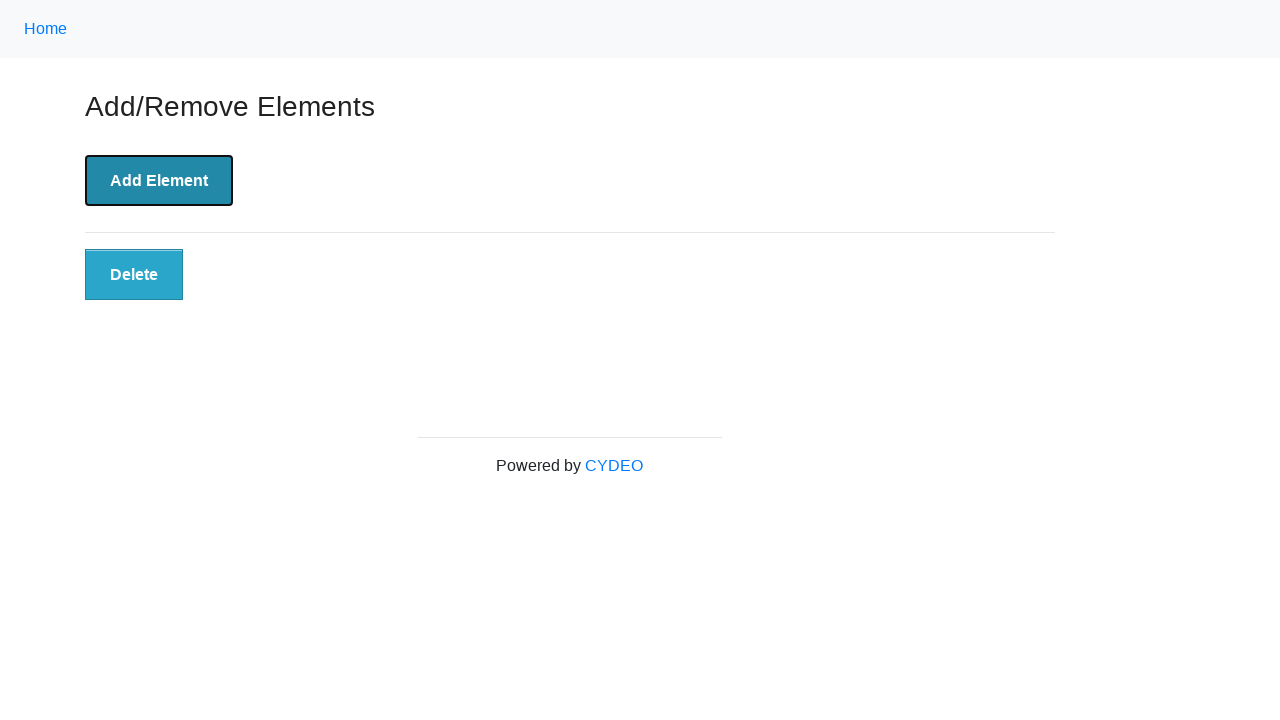

Waited for Delete button to be visible
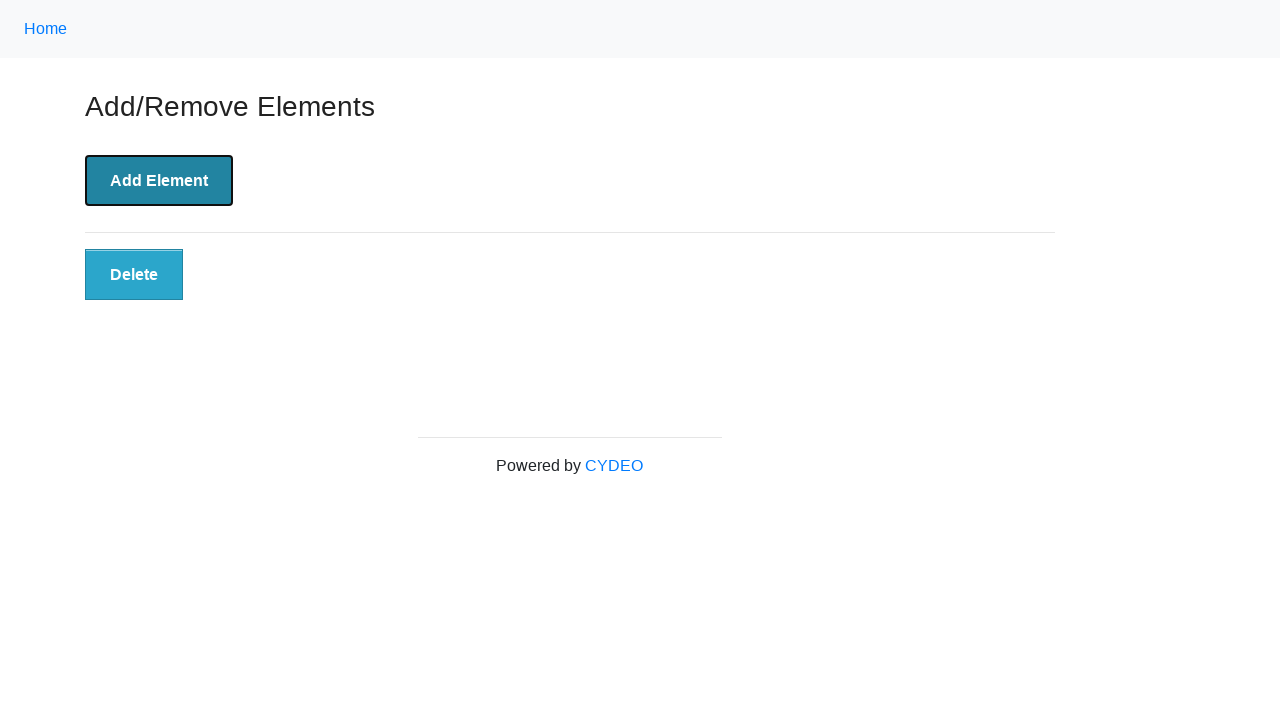

Verified Delete button is visible
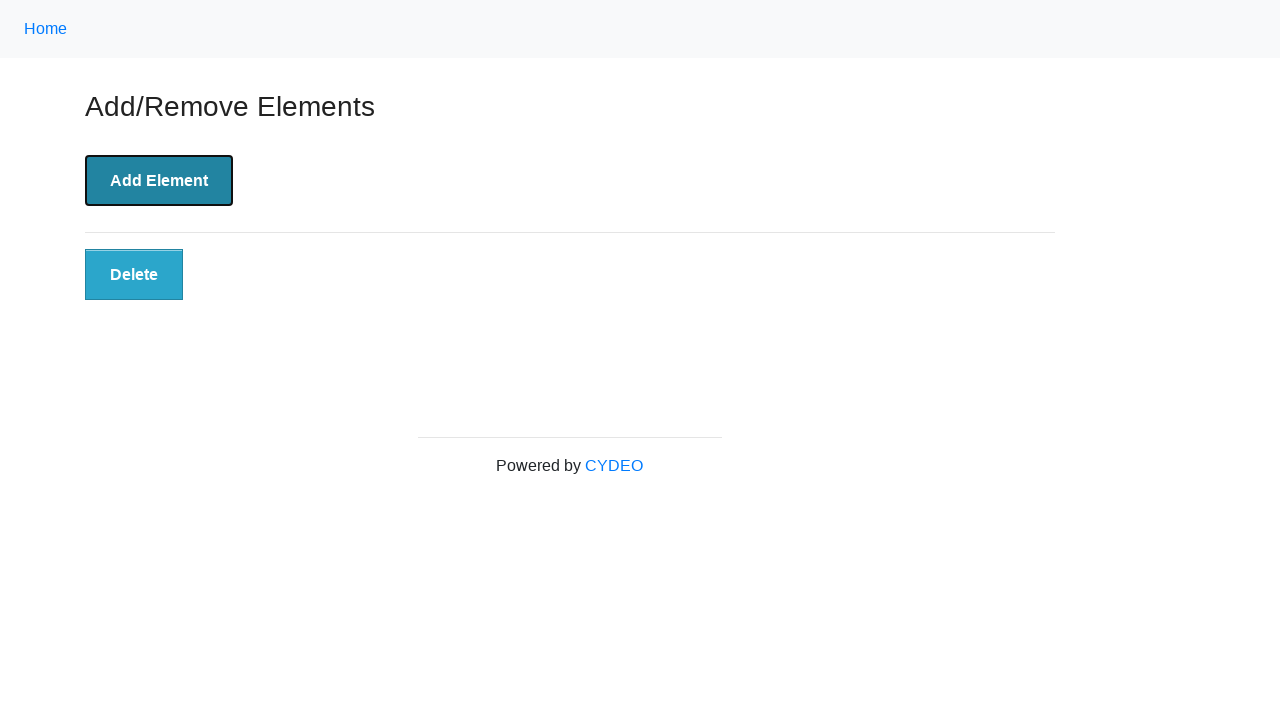

Clicked Delete button to remove element at (134, 275) on xpath=//button[@class='added-manually']
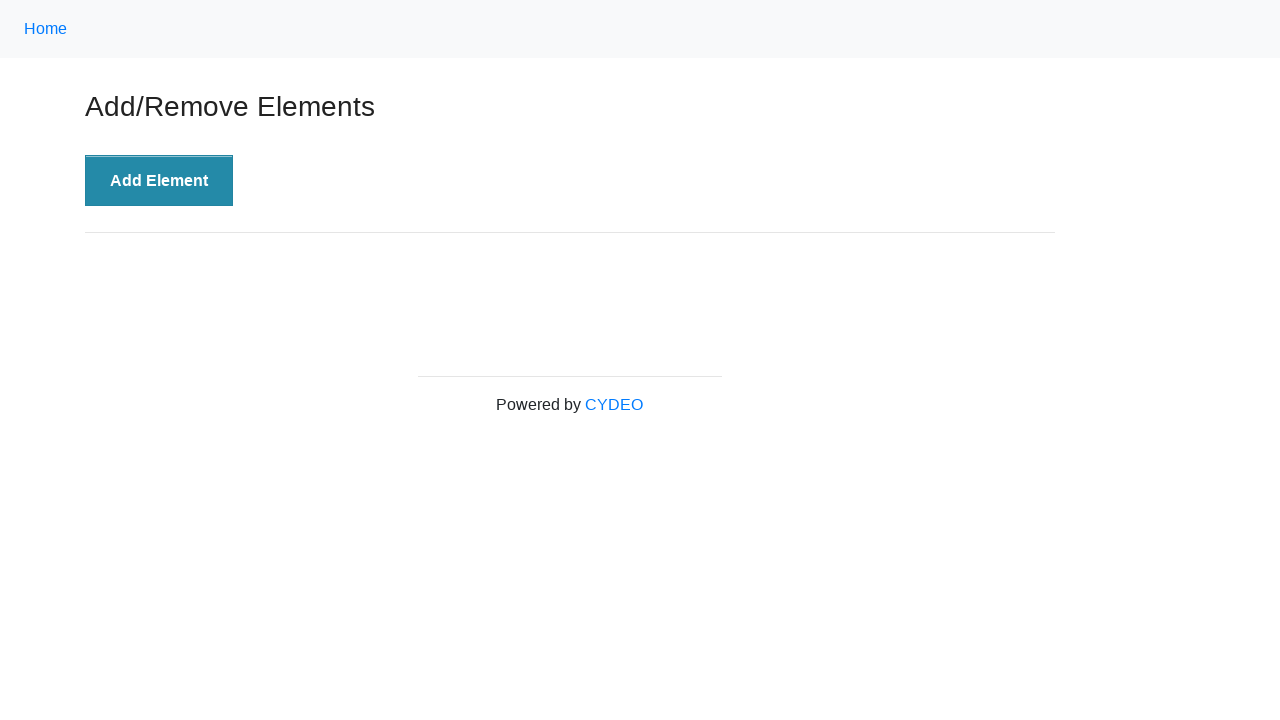

Waited for Delete button to be detached from DOM
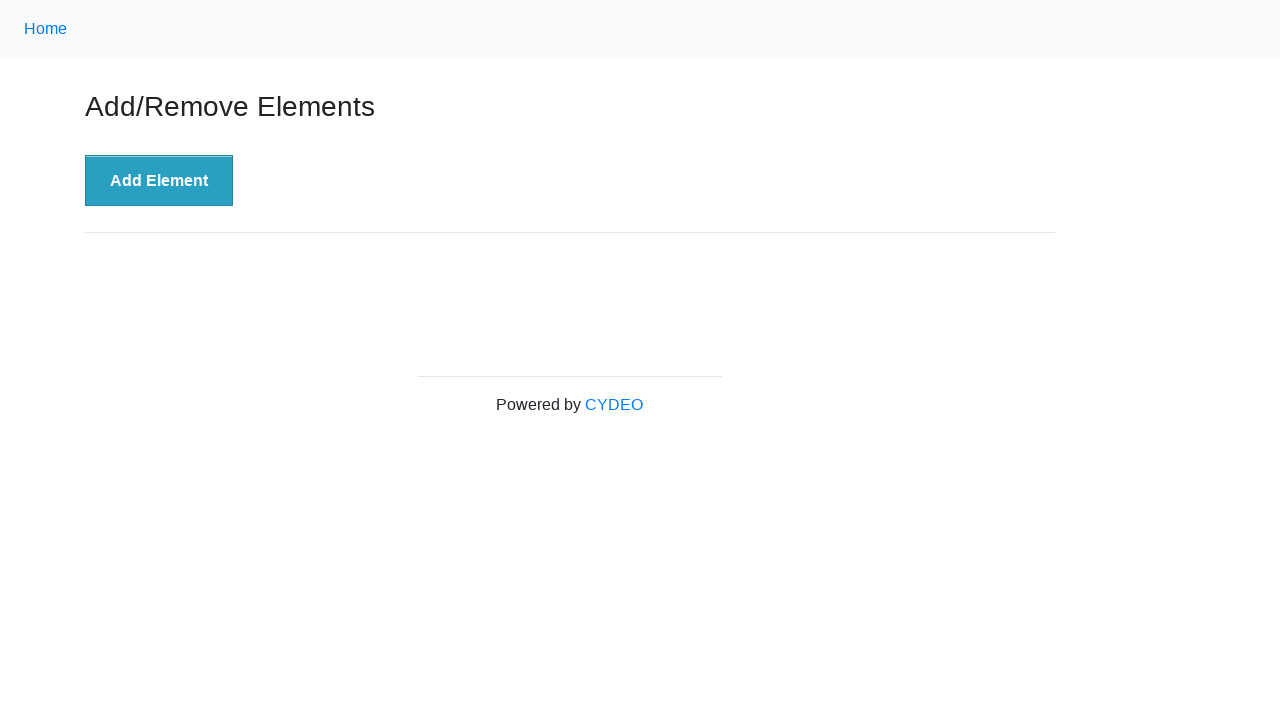

Verified no Delete buttons exist on the page
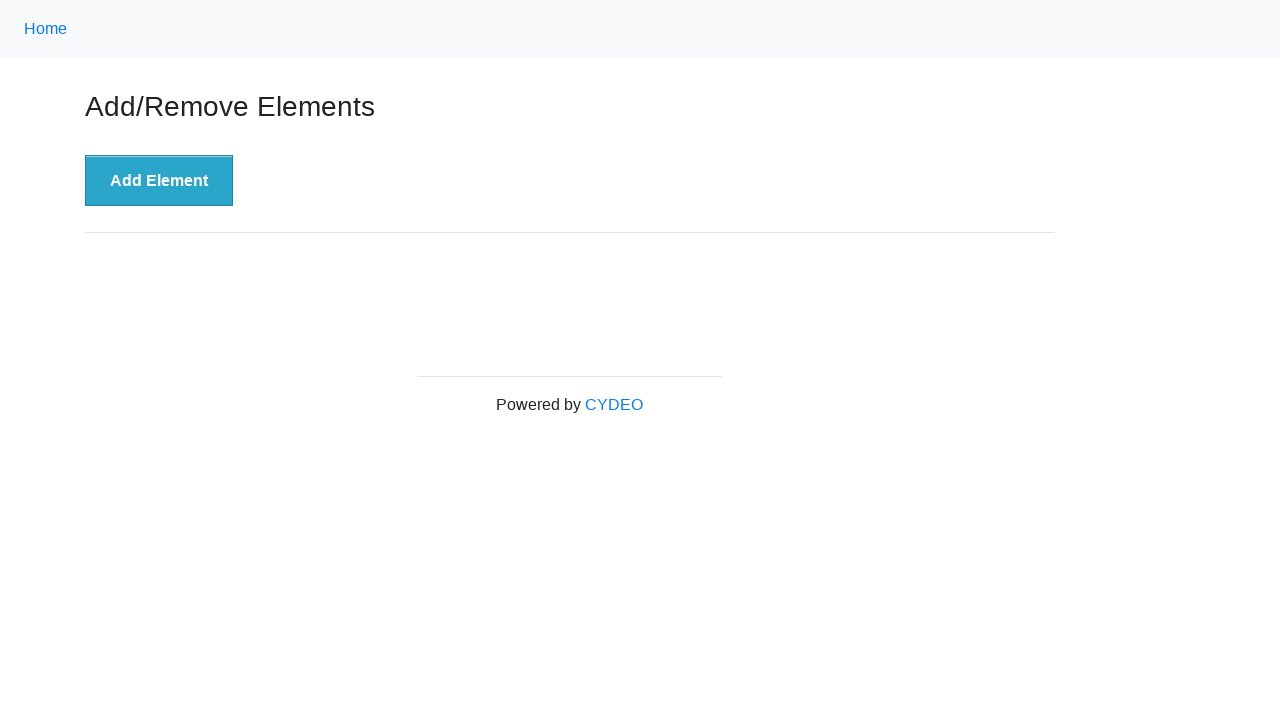

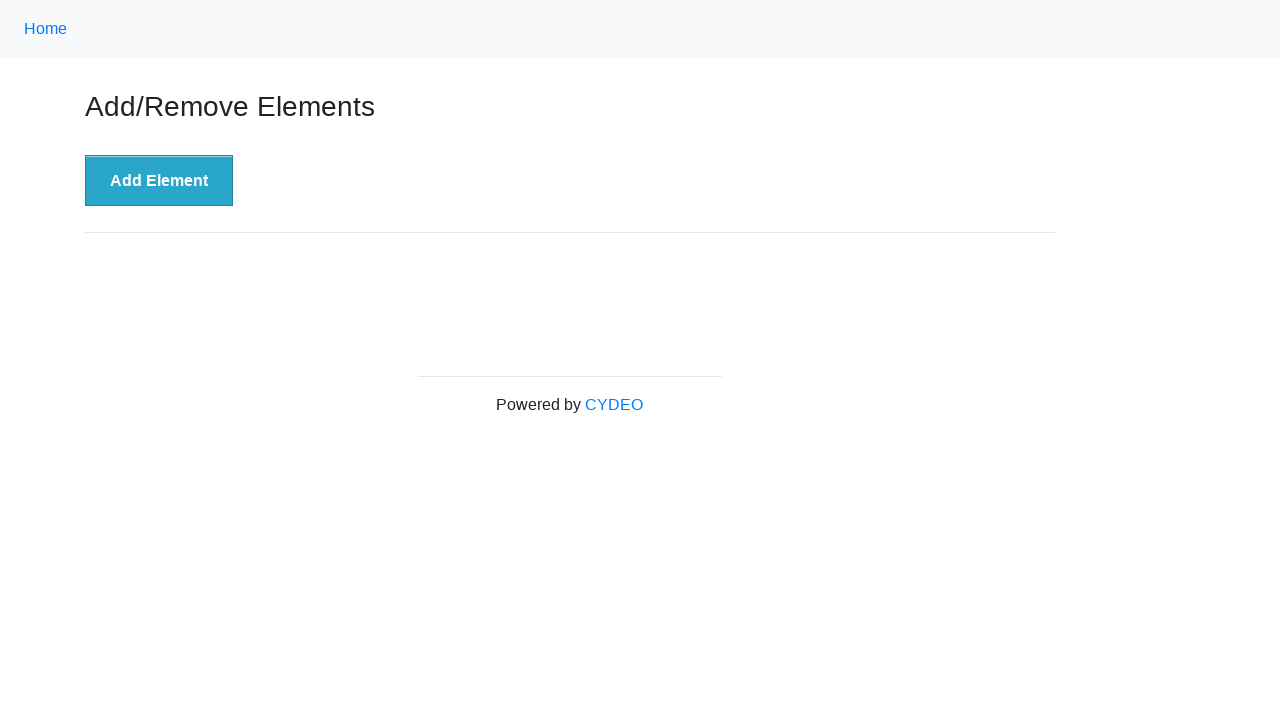